Tests various web element interactions including retrieving text attributes, selecting checkboxes for meal preferences, revealing hidden messages, and filling input fields

Starting URL: https://syntaxprojects.com/selenium_commands_selector-homework.php

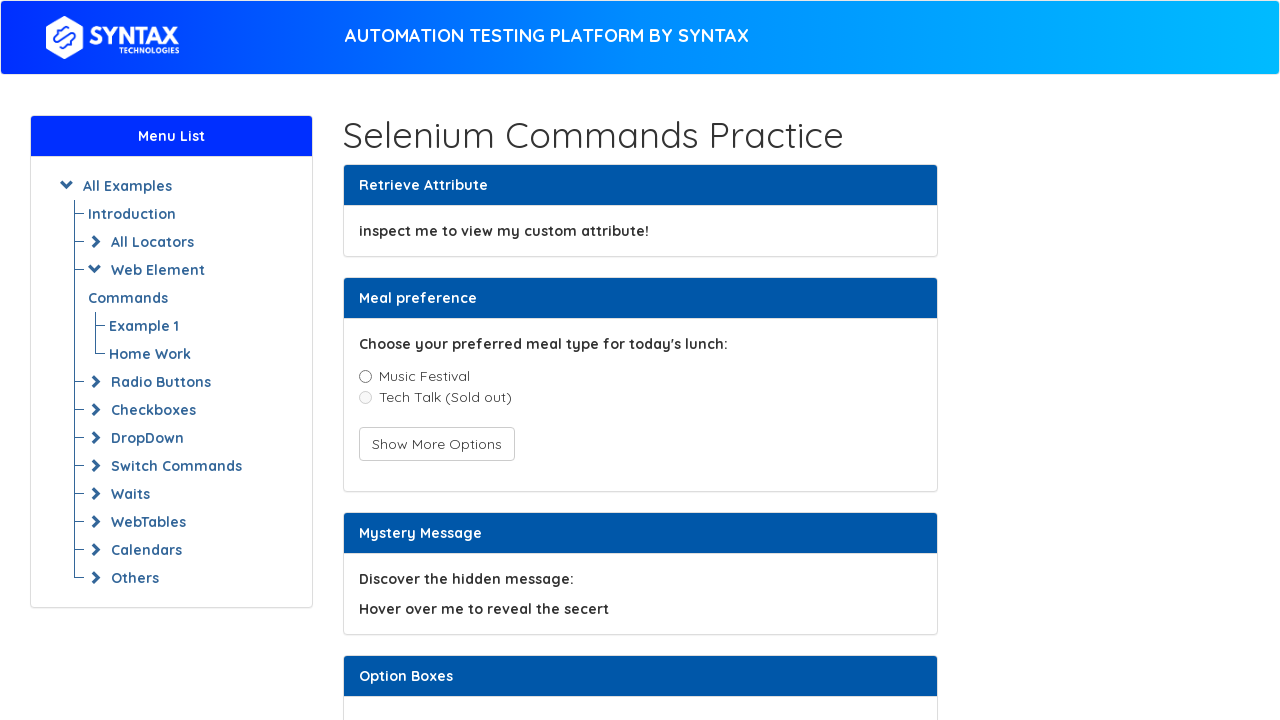

Retrieved and printed text from custom attribute element
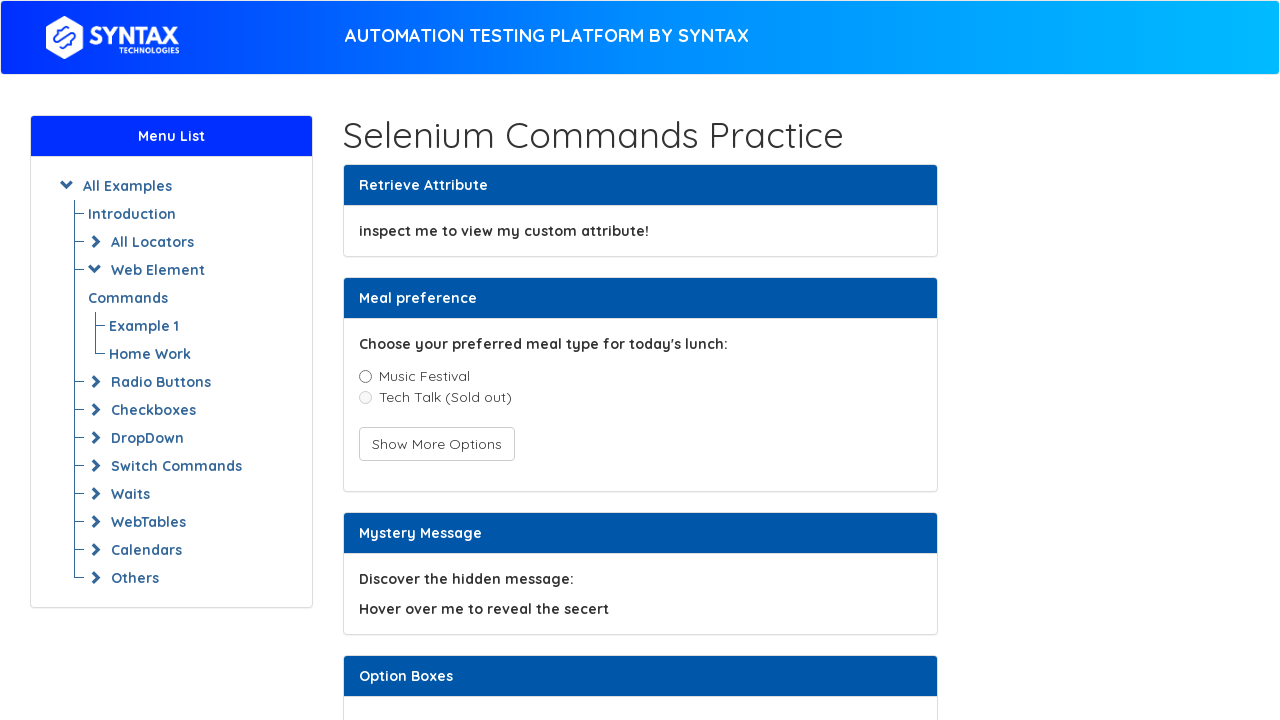

Verified 'Music Festival' option is enabled
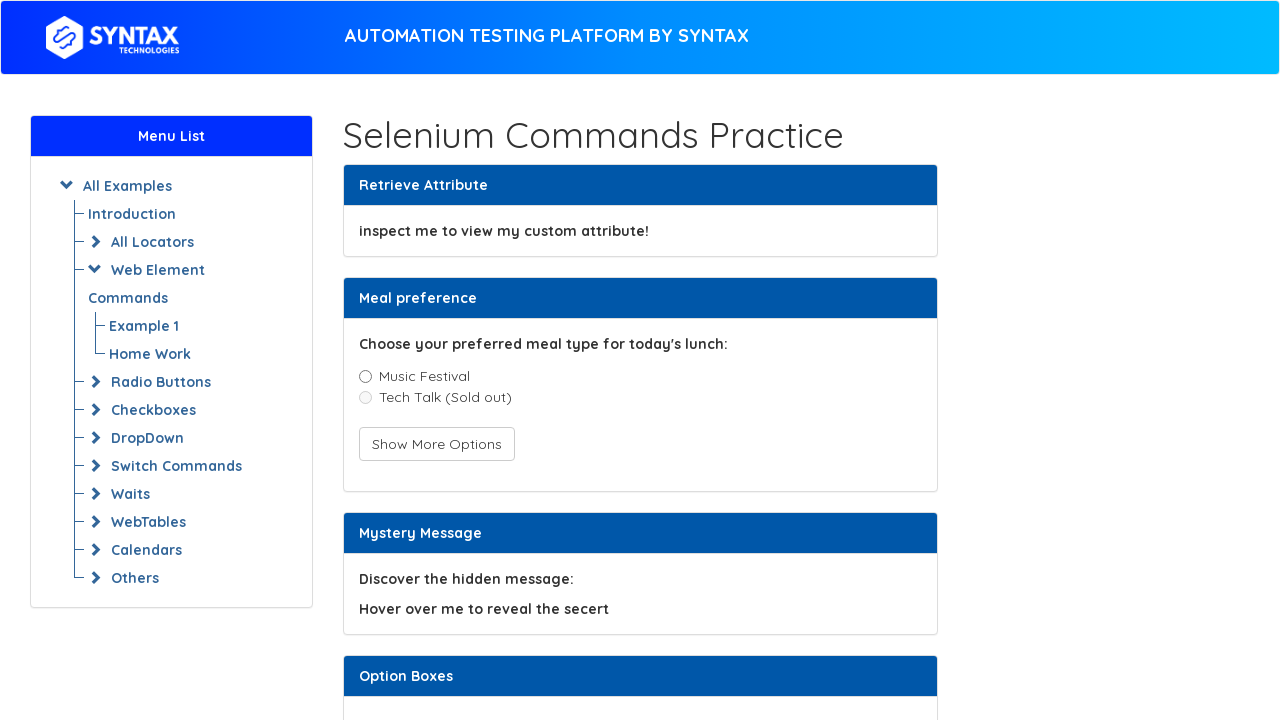

Clicked 'Music Festival' checkbox at (365, 376) on input[value='music_festival']
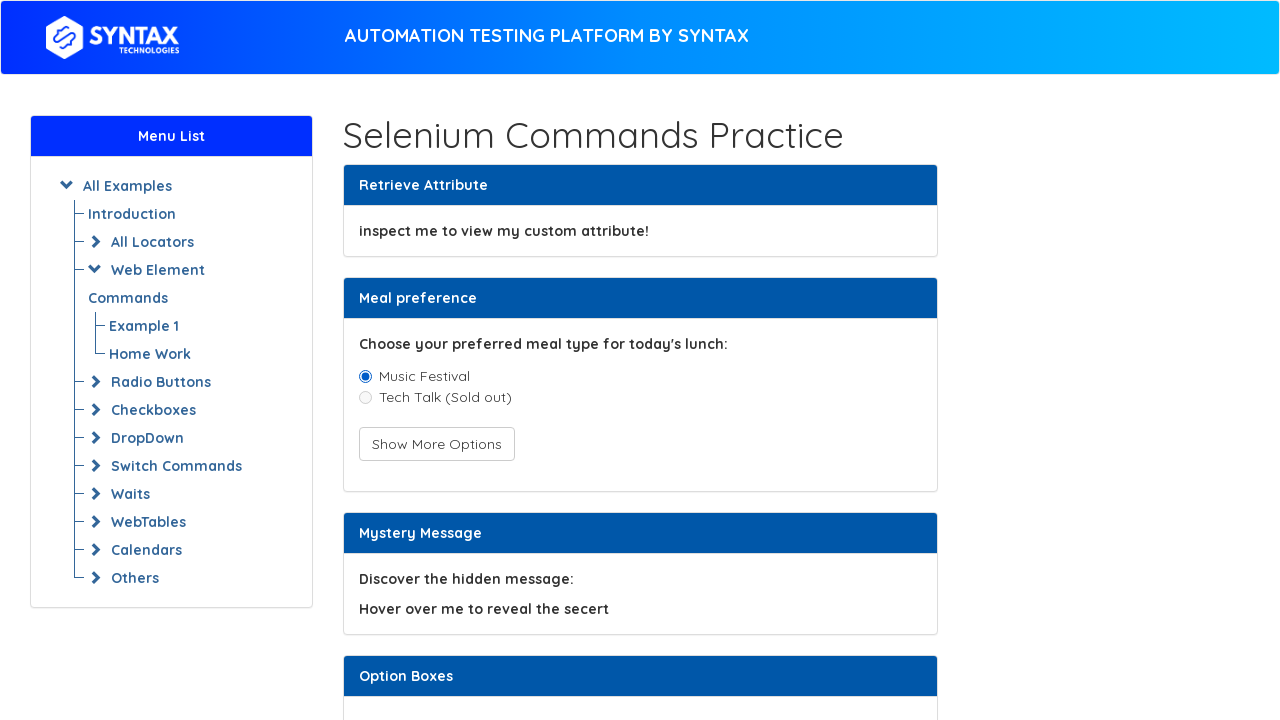

Verified 'Tech Talk' option is disabled
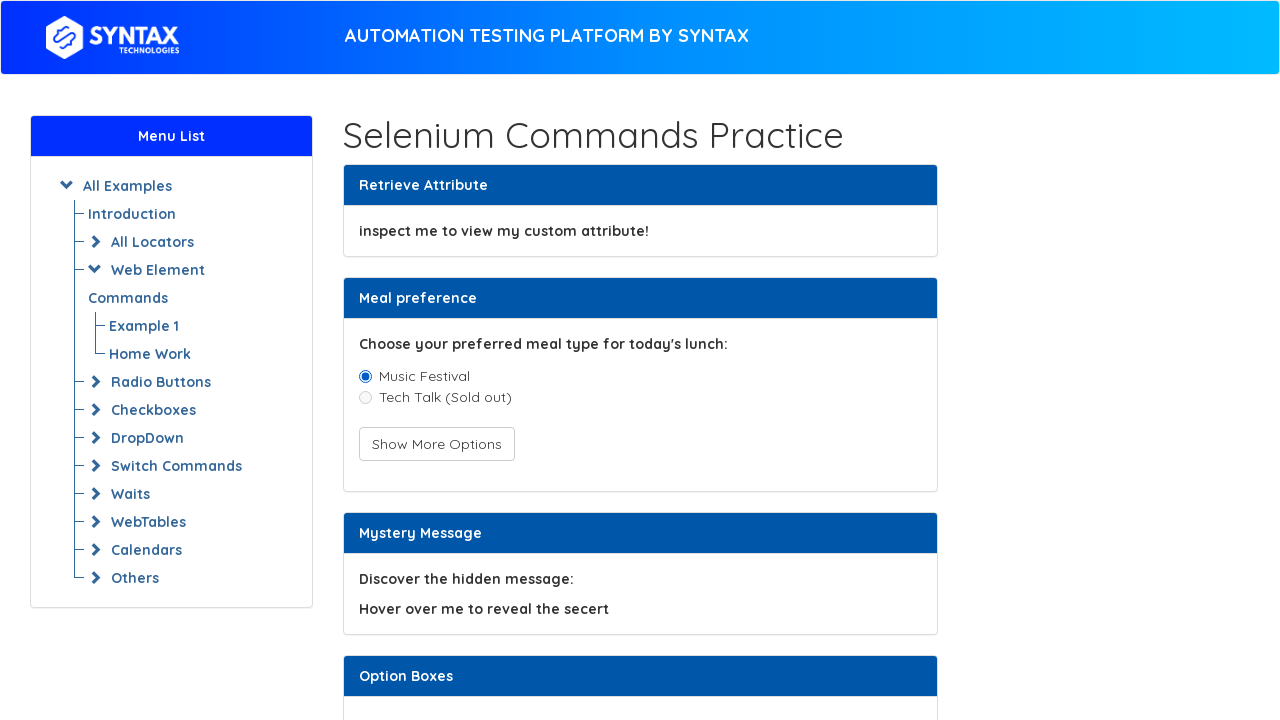

Clicked 'Show More Options' button at (436, 444) on button.btn.btn-default
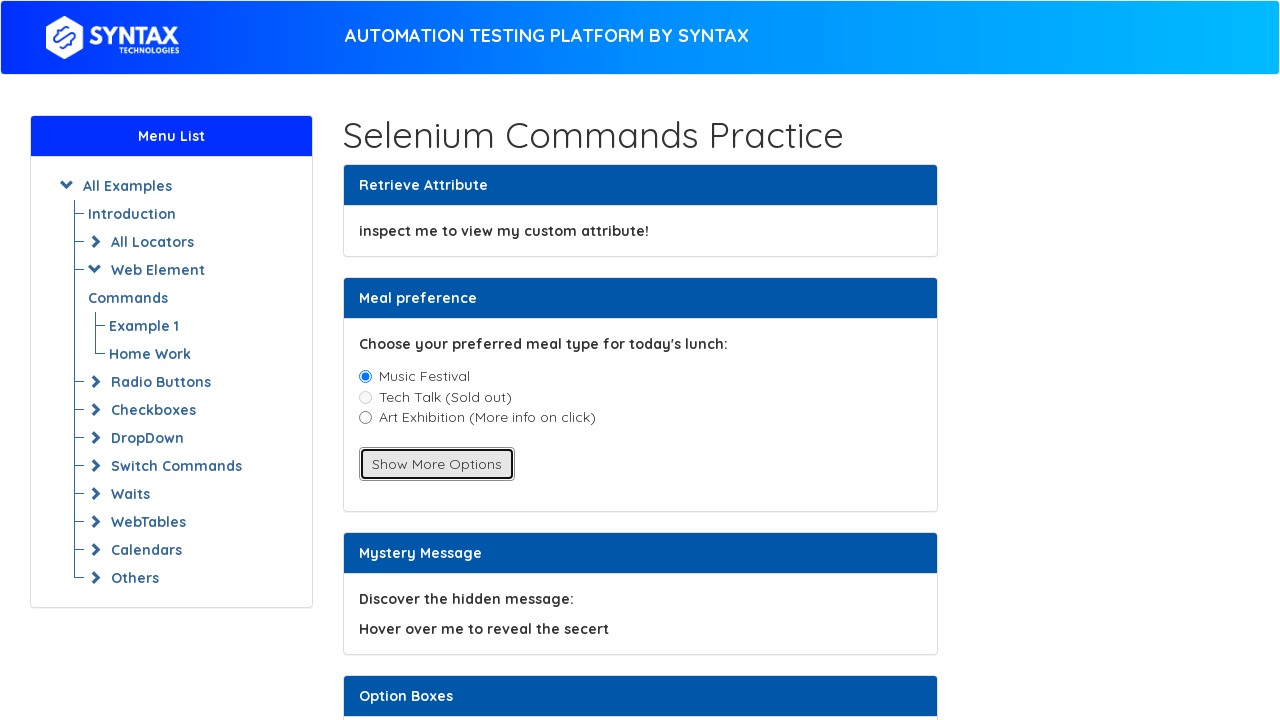

Verified 'Art Exhibition' option is visible
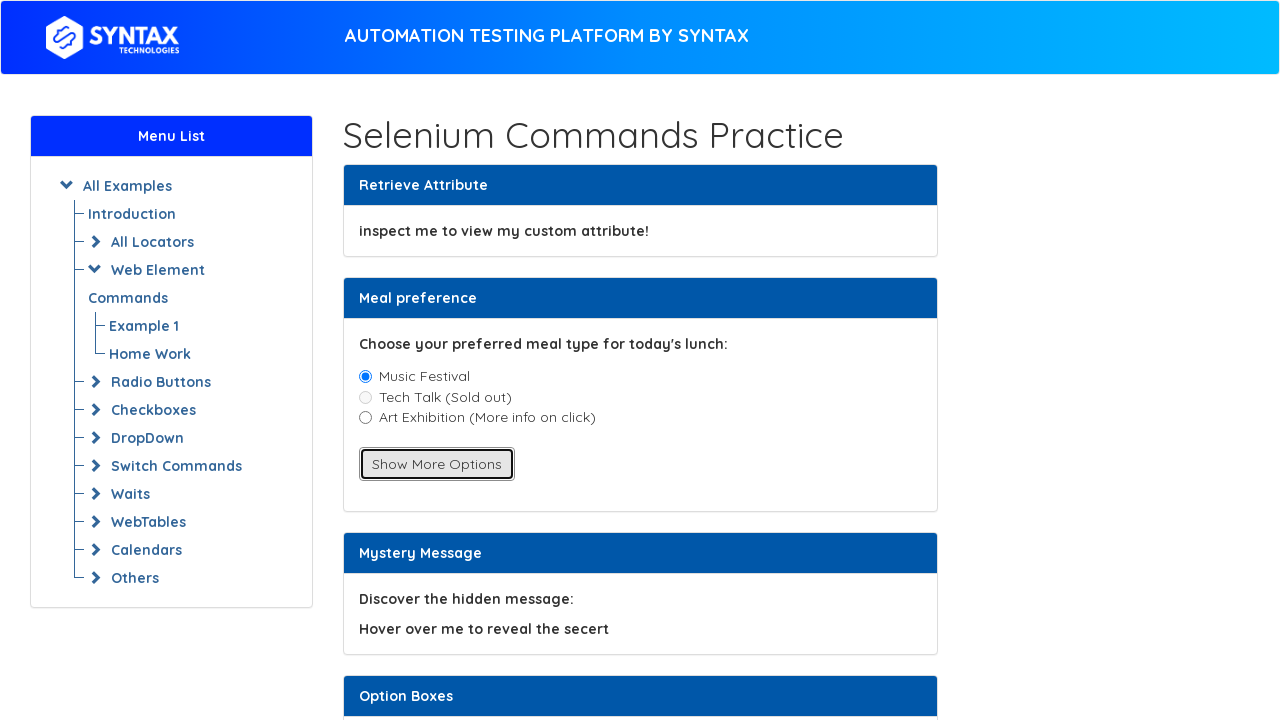

Clicked 'Art Exhibition' checkbox at (365, 418) on input[value='art_exhibition']
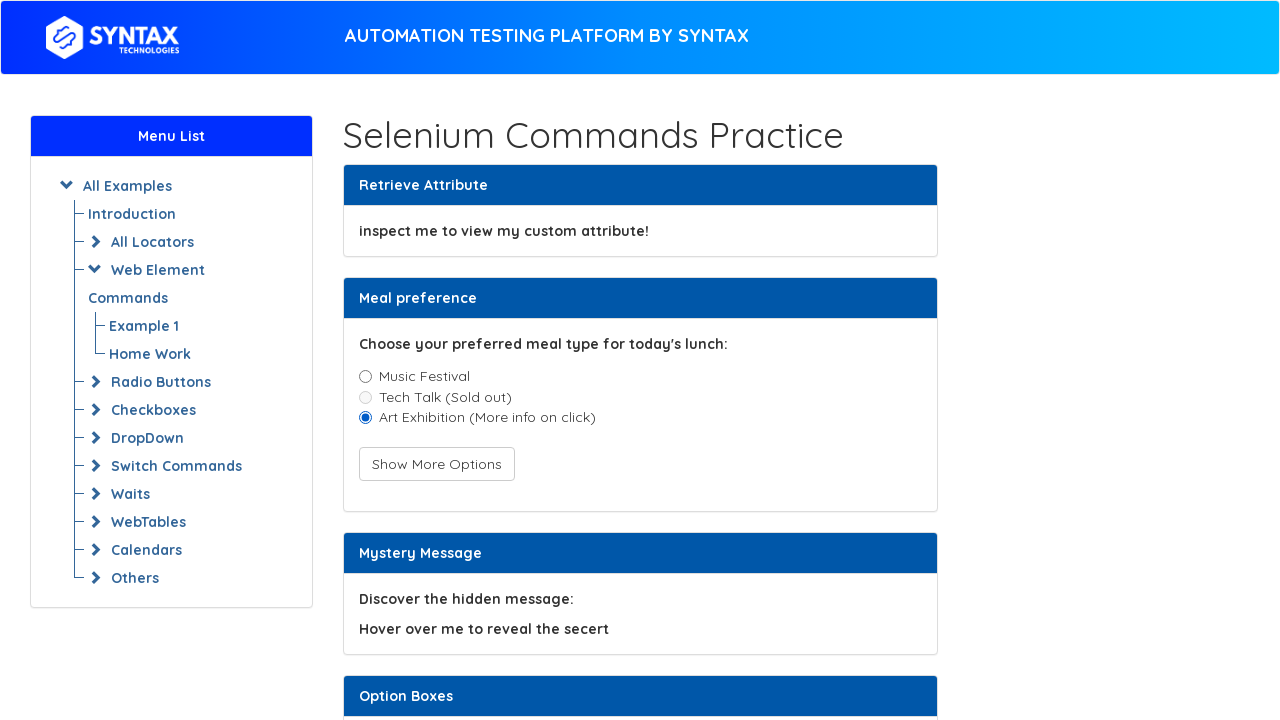

Retrieved mystery message from hidden element title attribute
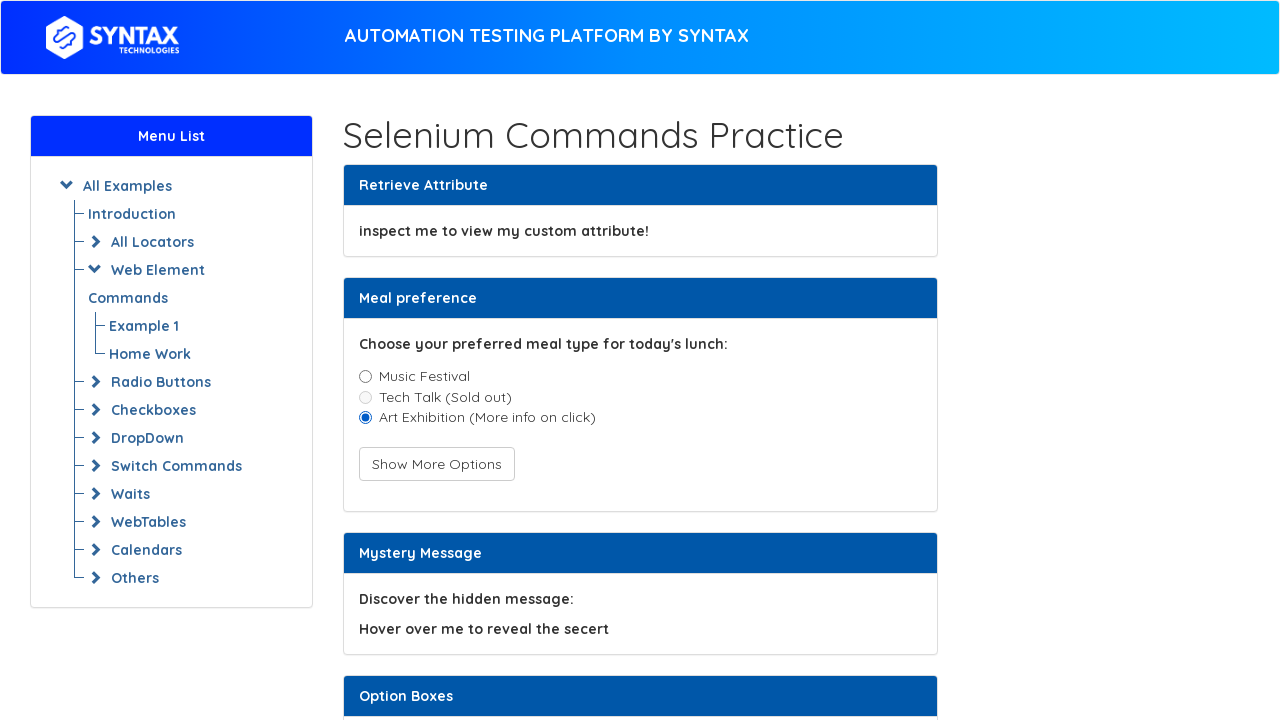

Clicked Checkbox 1 (CheckboxFirst) at (365, 361) on input[name='CheckboxFirst']
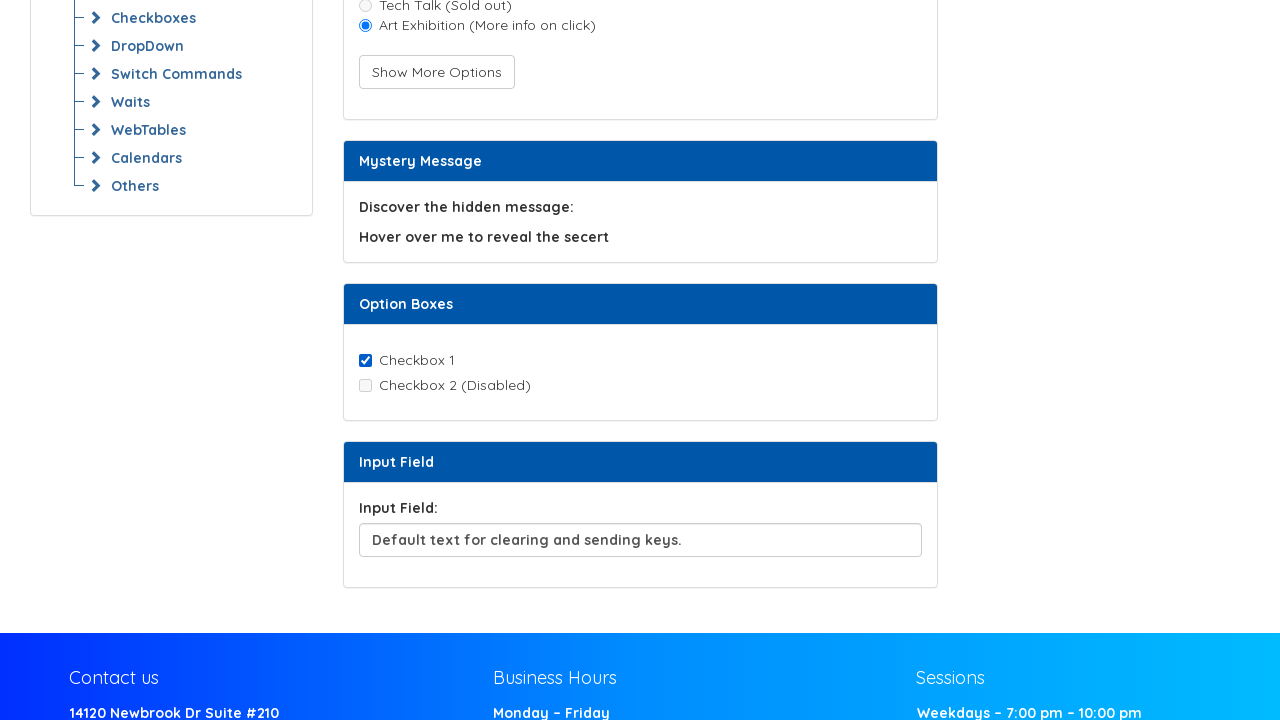

Verified Checkbox 2 is disabled
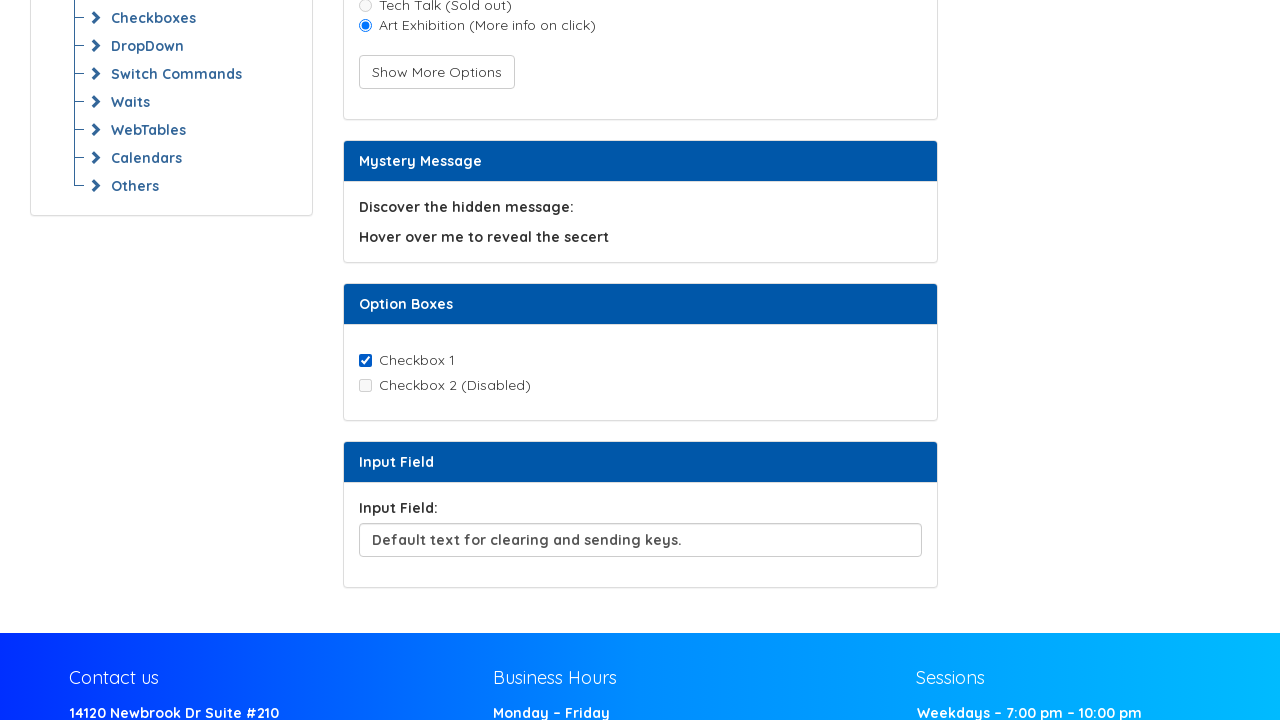

Cleared input field on input#inputField
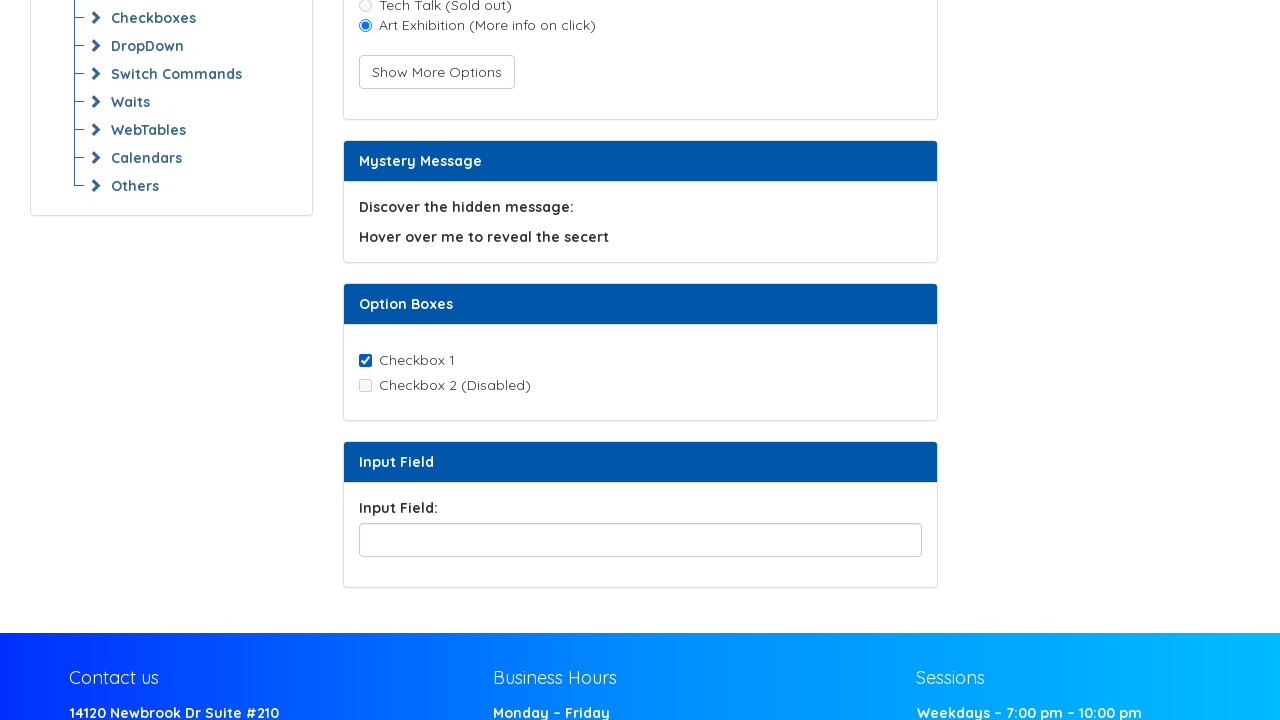

Filled input field with custom text on input#inputField
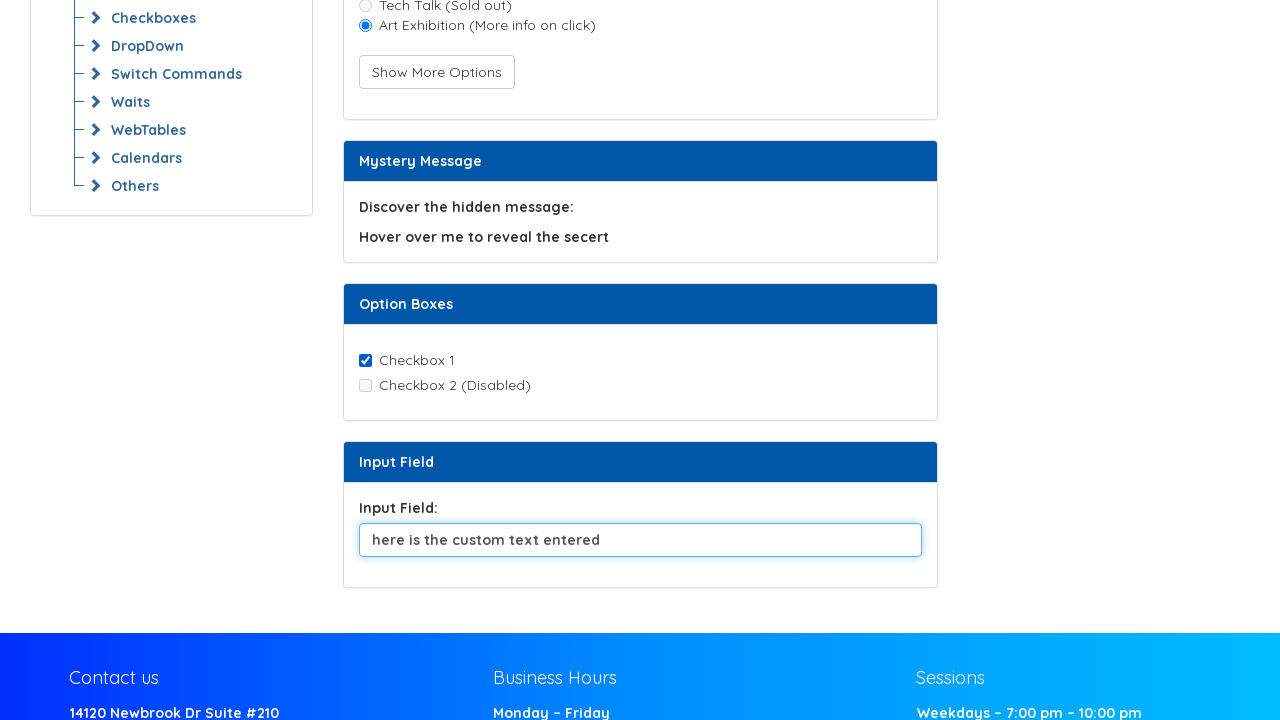

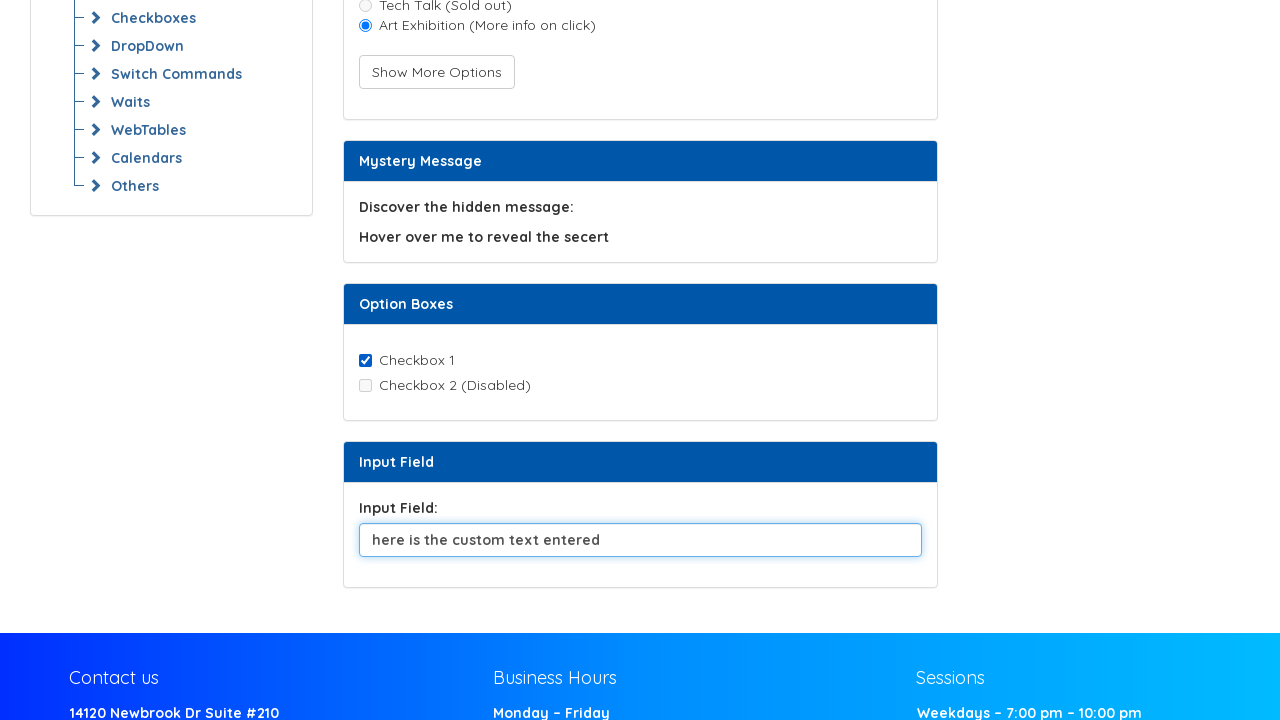